Tests React Semantic UI searchable dropdown by typing country names (Angola, Australia, Belize, Aruba, Belarus) and selecting from filtered results.

Starting URL: https://react.semantic-ui.com/maximize/dropdown-example-search-selection/

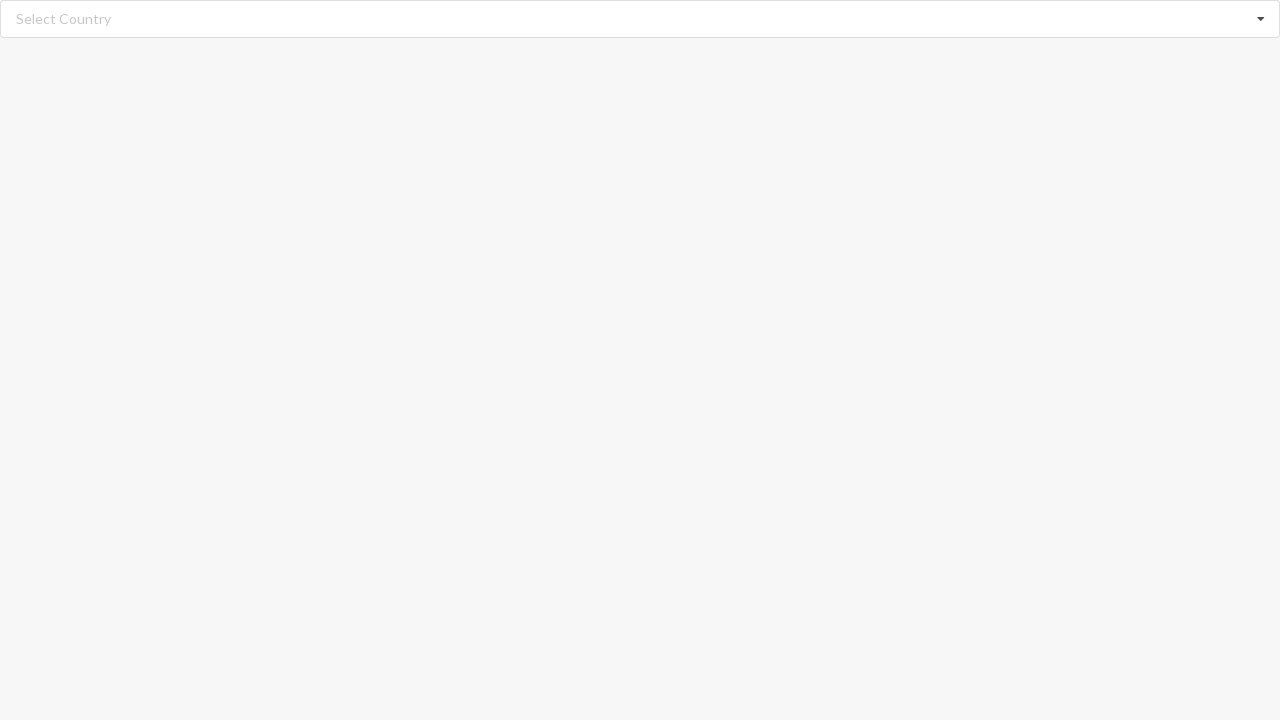

Typed 'Angola' into search field on input.search
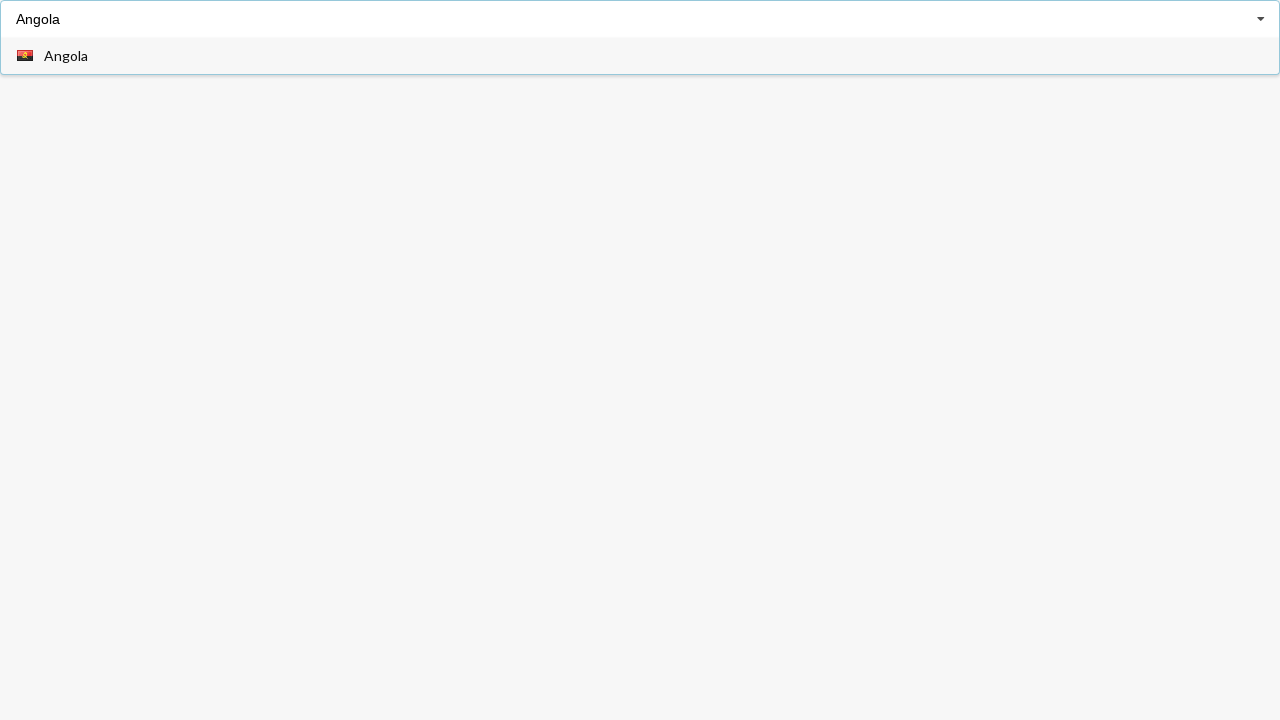

Dropdown results loaded after typing Angola
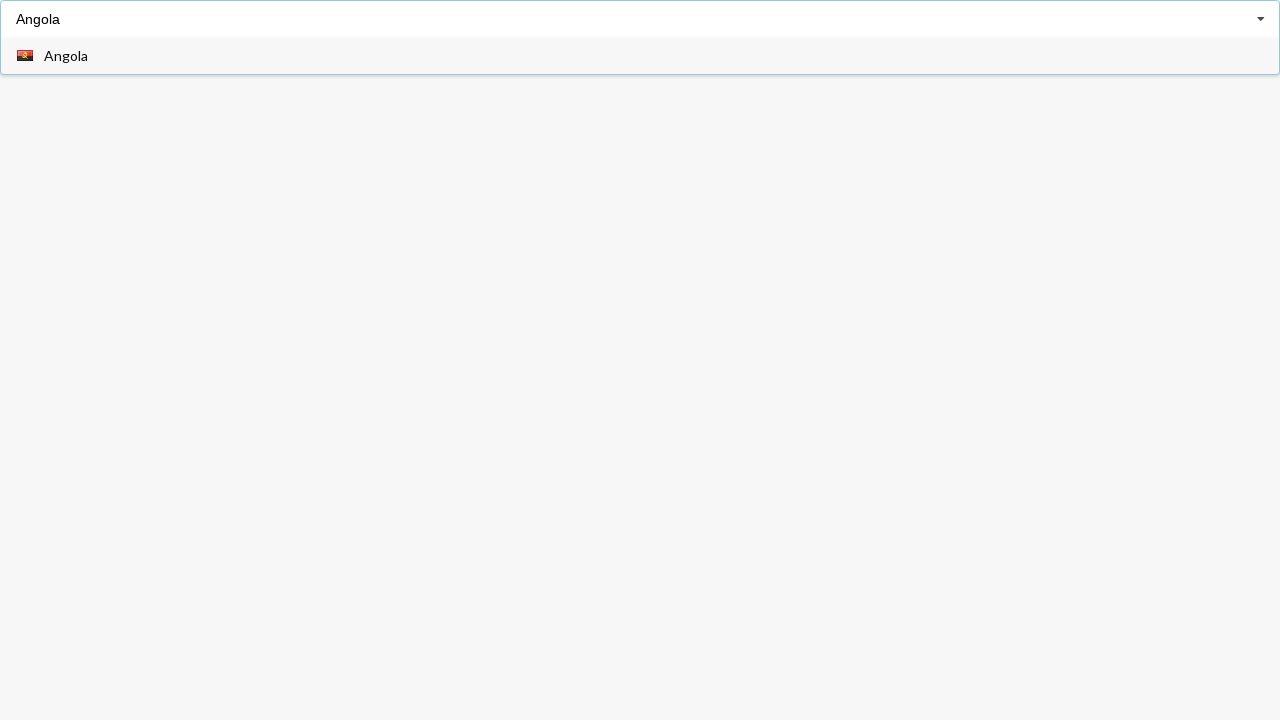

Clicked Angola option from dropdown at (66, 56) on span.text:has-text('Angola')
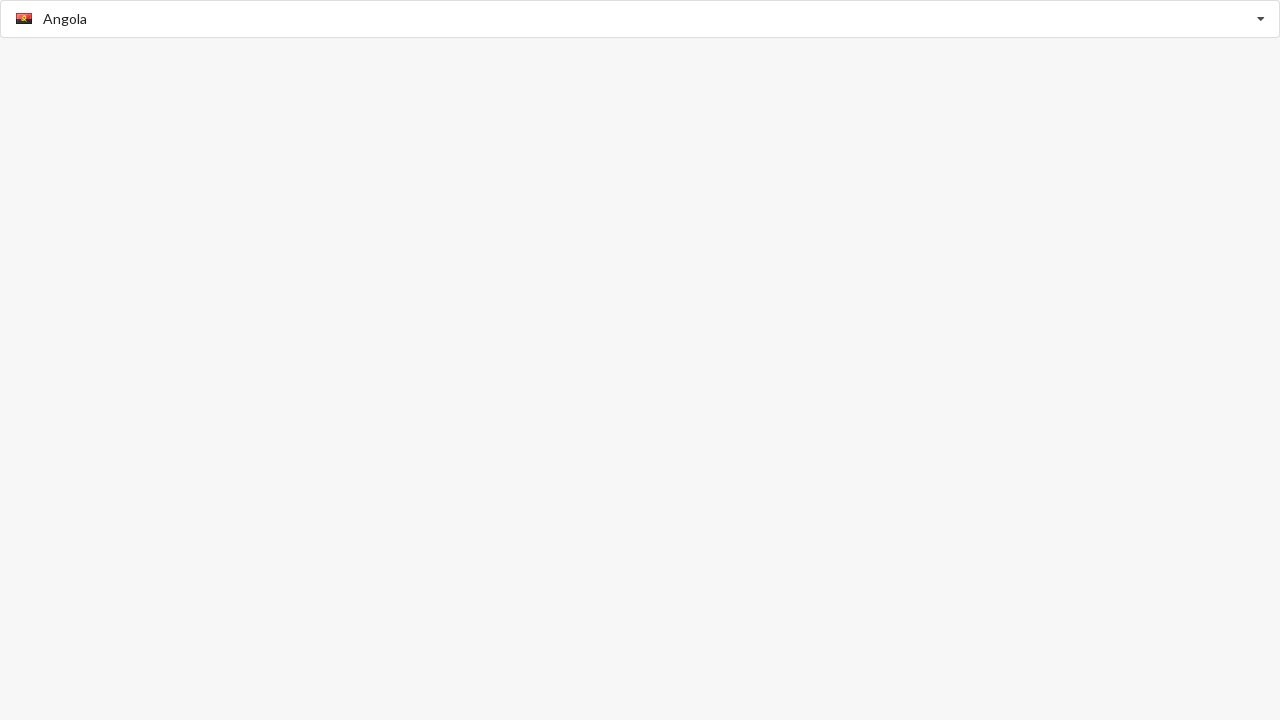

Verified Angola is selected
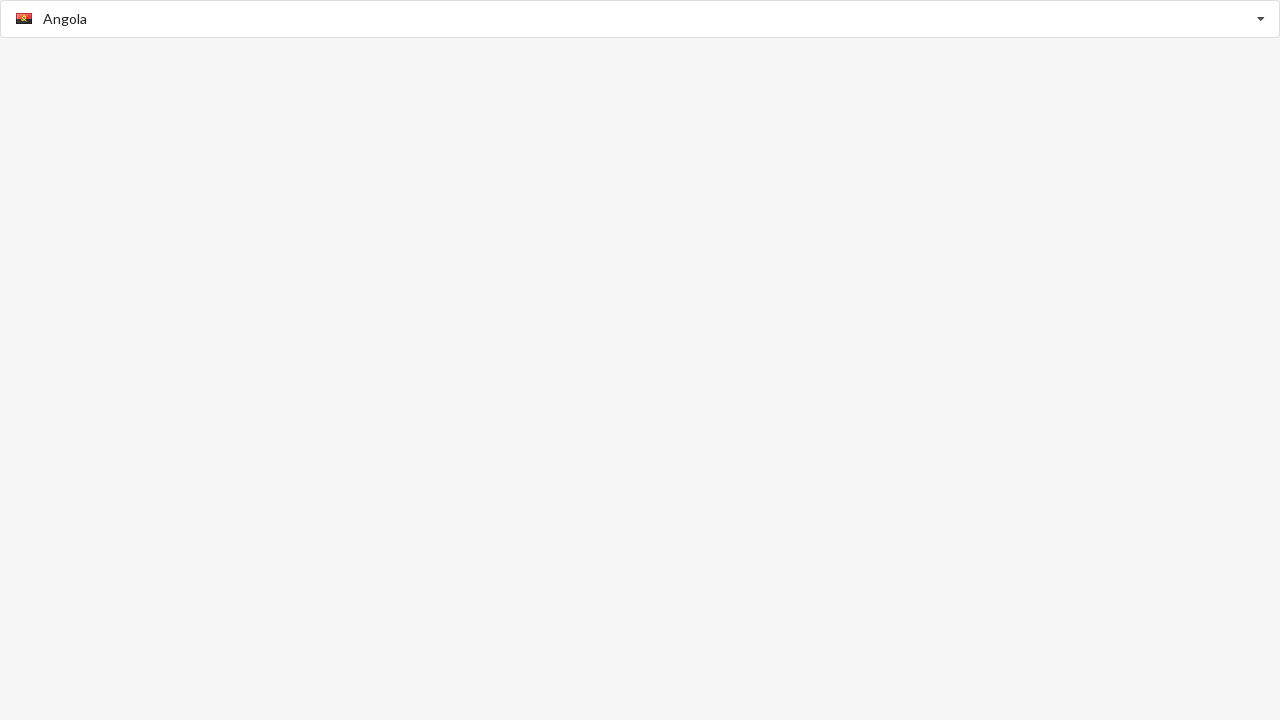

Typed 'Australia' into search field on input.search
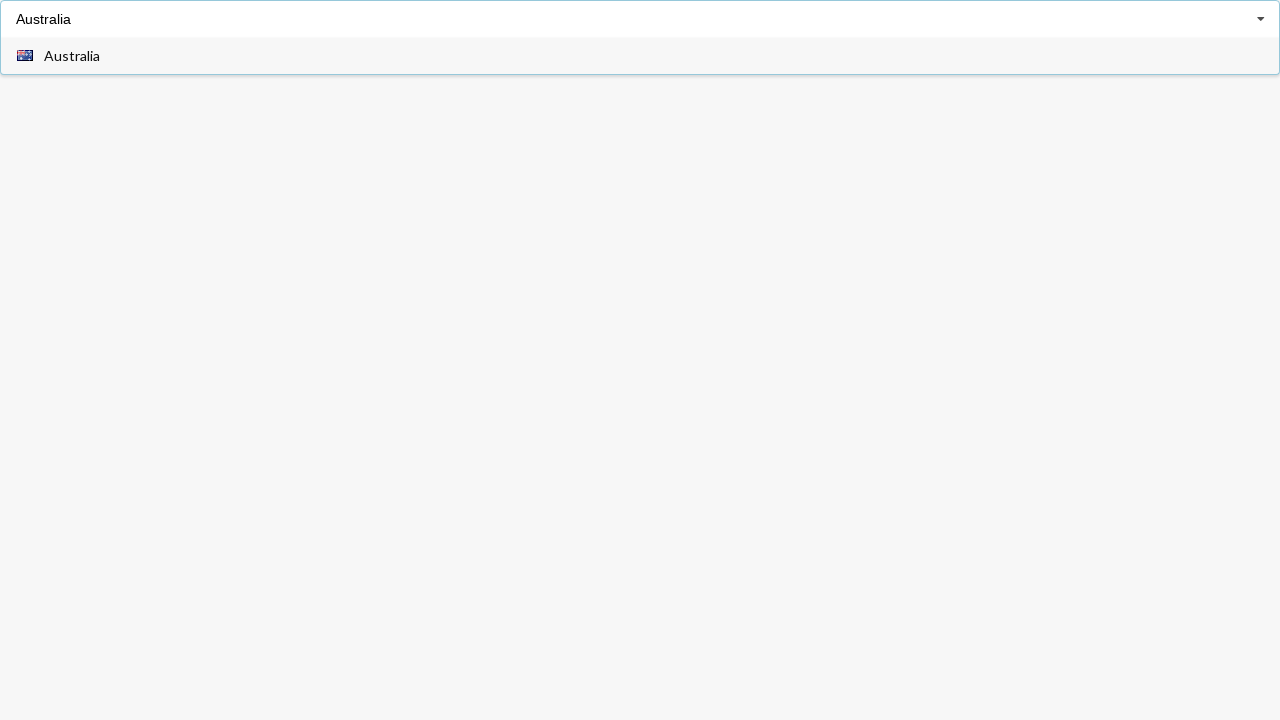

Dropdown results loaded after typing Australia
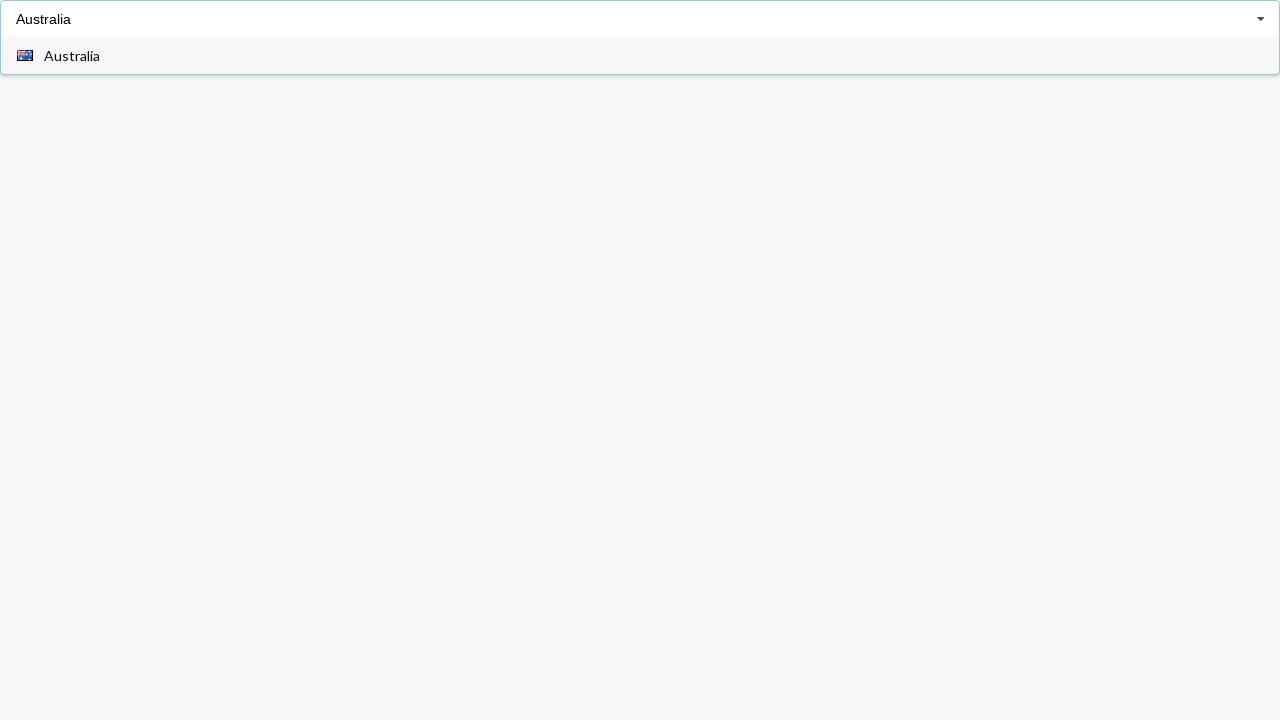

Clicked Australia option from dropdown at (72, 56) on span.text:has-text('Australia')
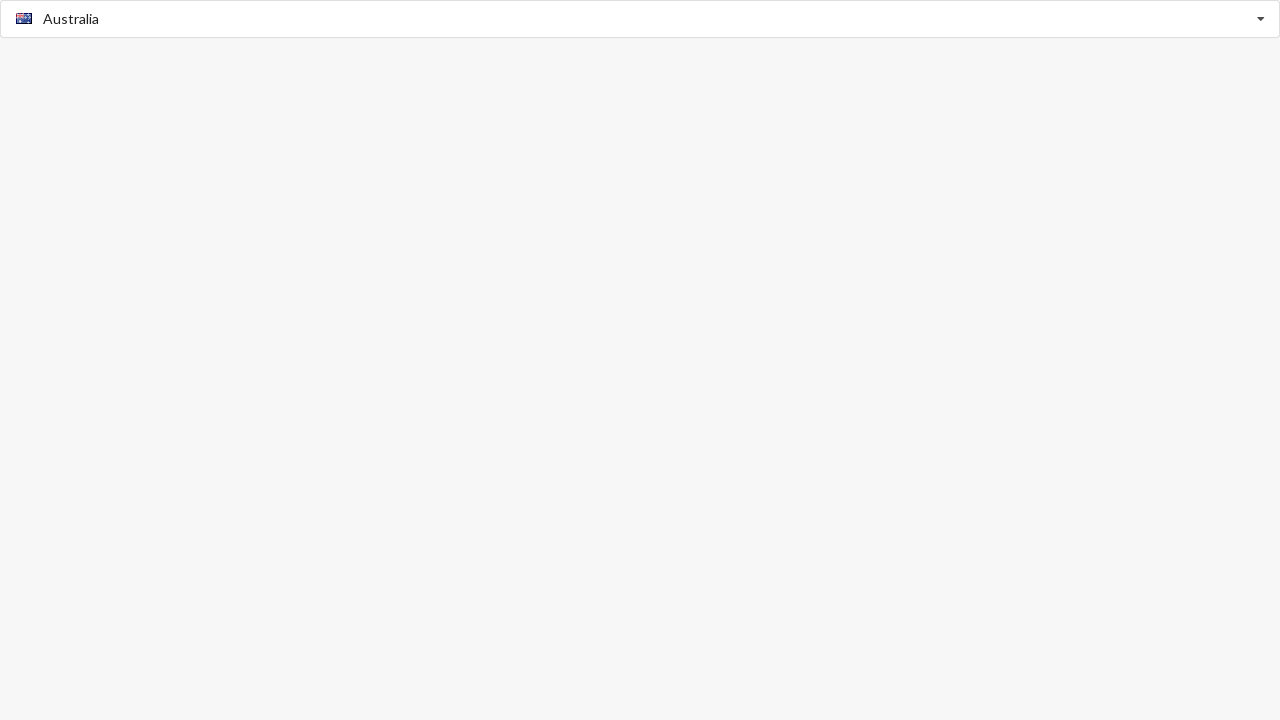

Verified Australia is selected
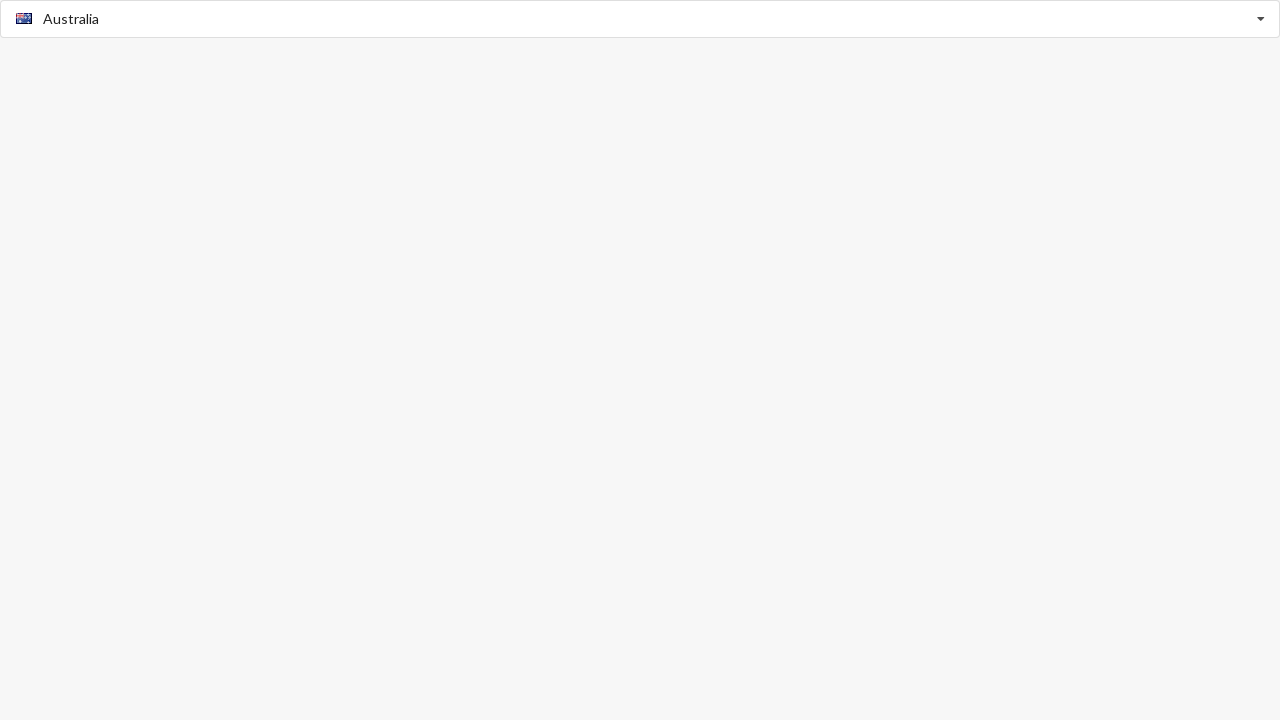

Typed 'Belize' into search field on input.search
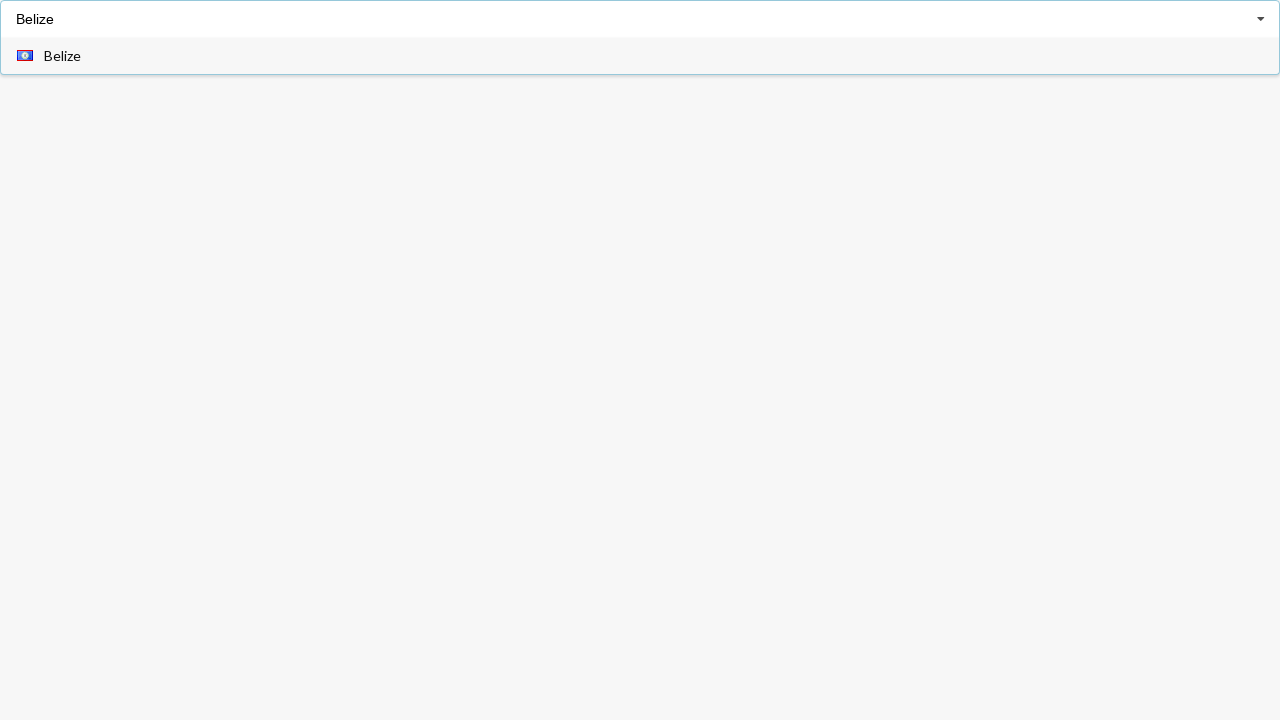

Dropdown results loaded after typing Belize
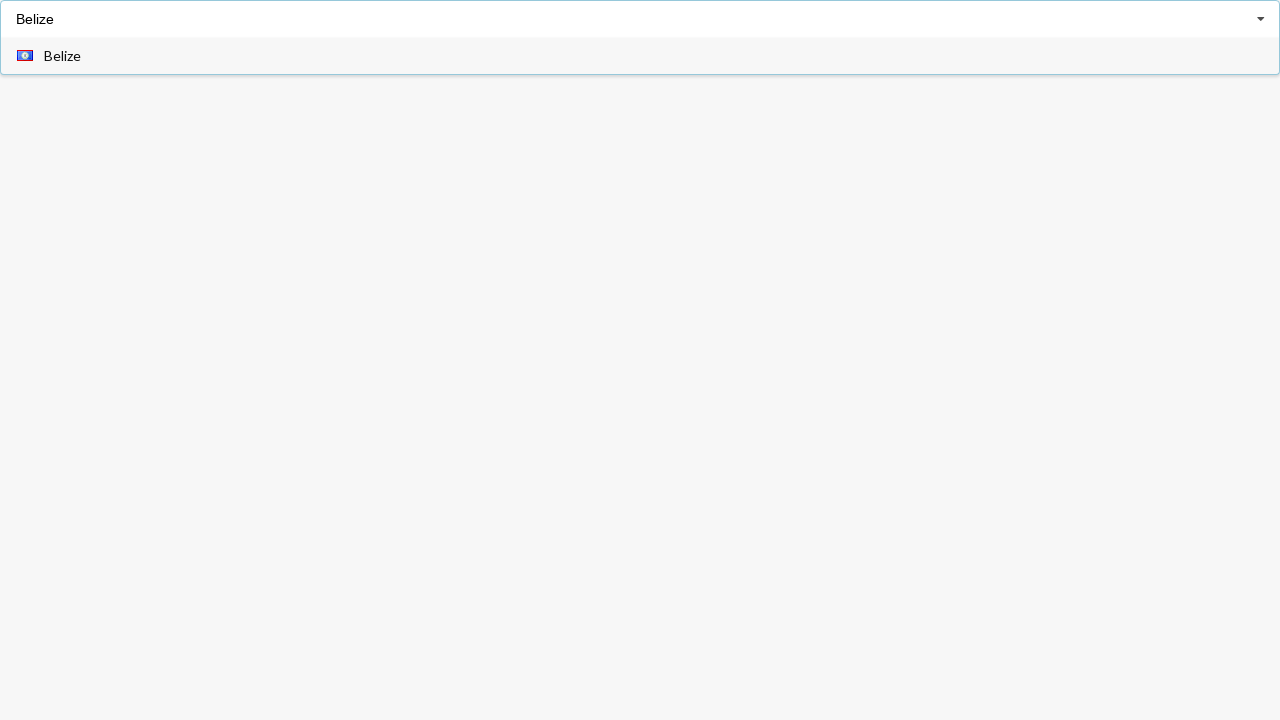

Clicked Belize option from dropdown at (62, 56) on span.text:has-text('Belize')
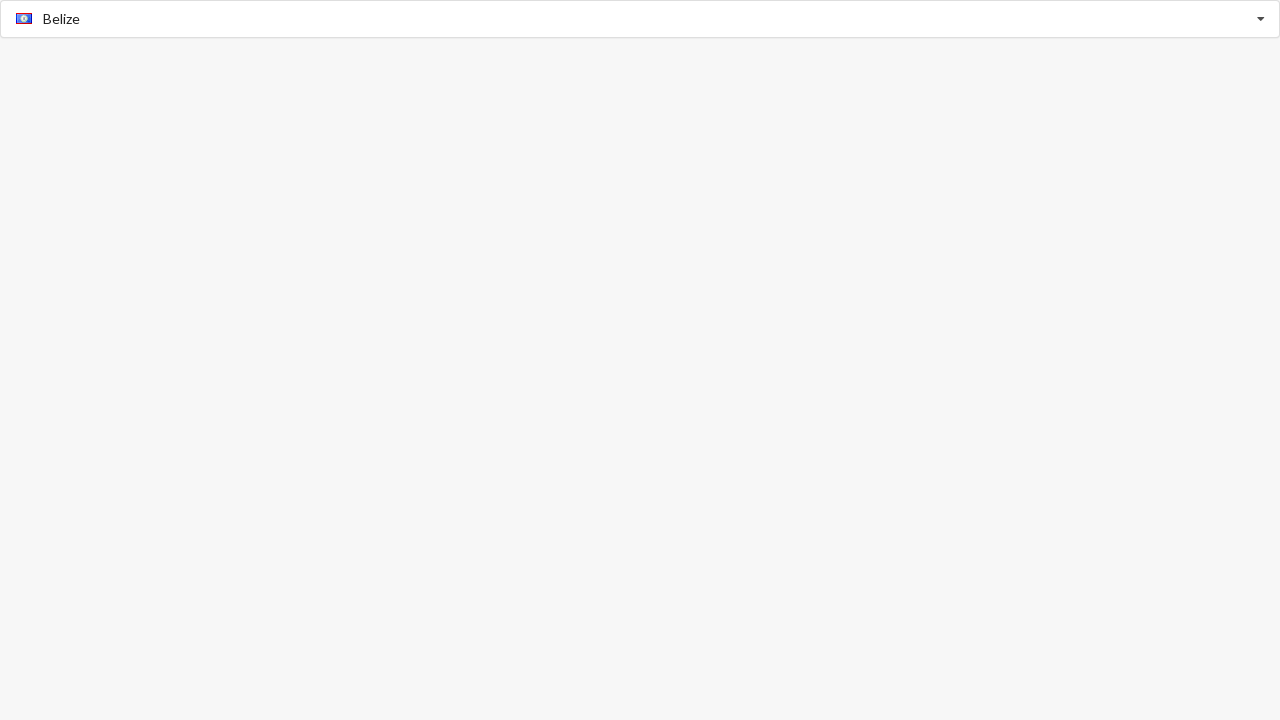

Verified Belize is selected
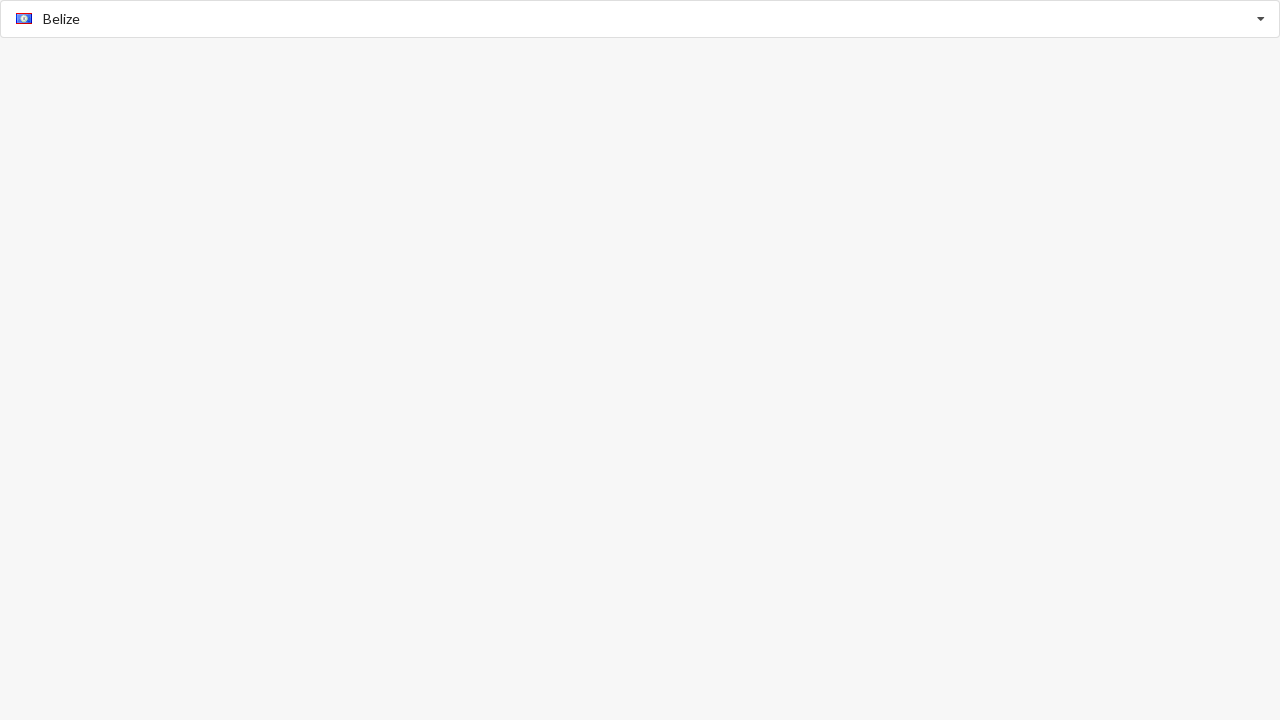

Typed 'Aruba' into search field on input.search
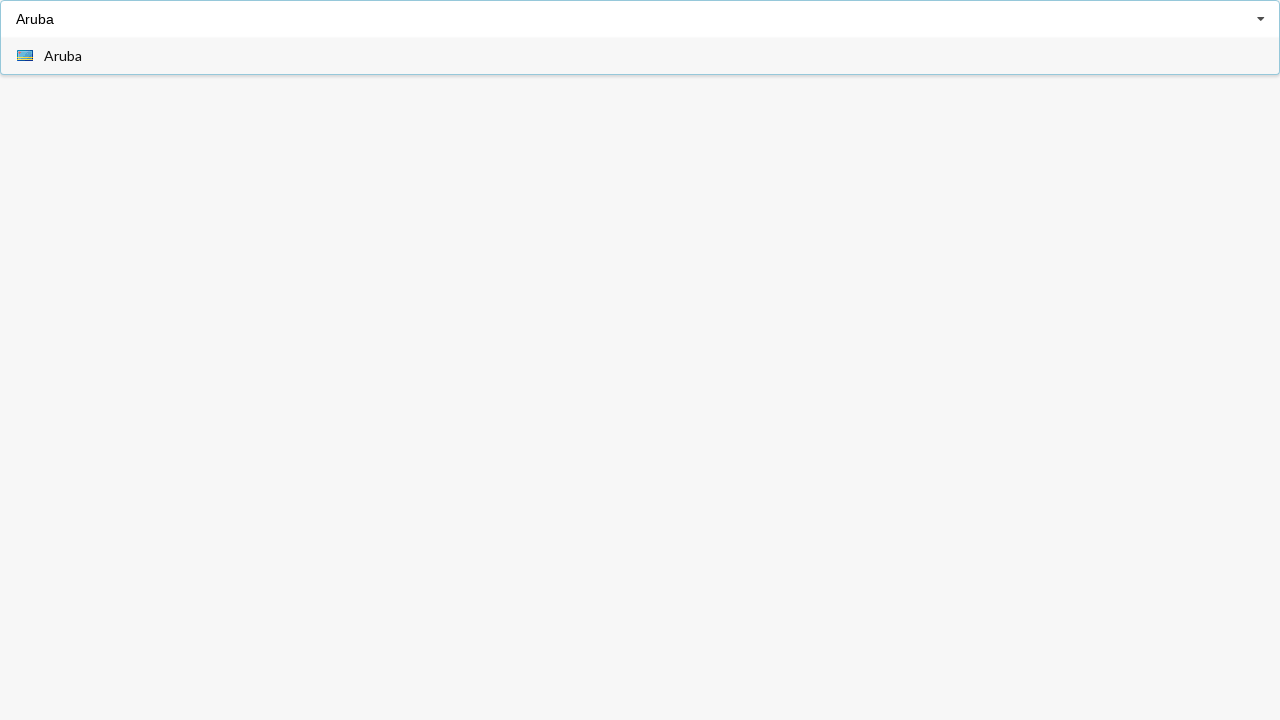

Dropdown results loaded after typing Aruba
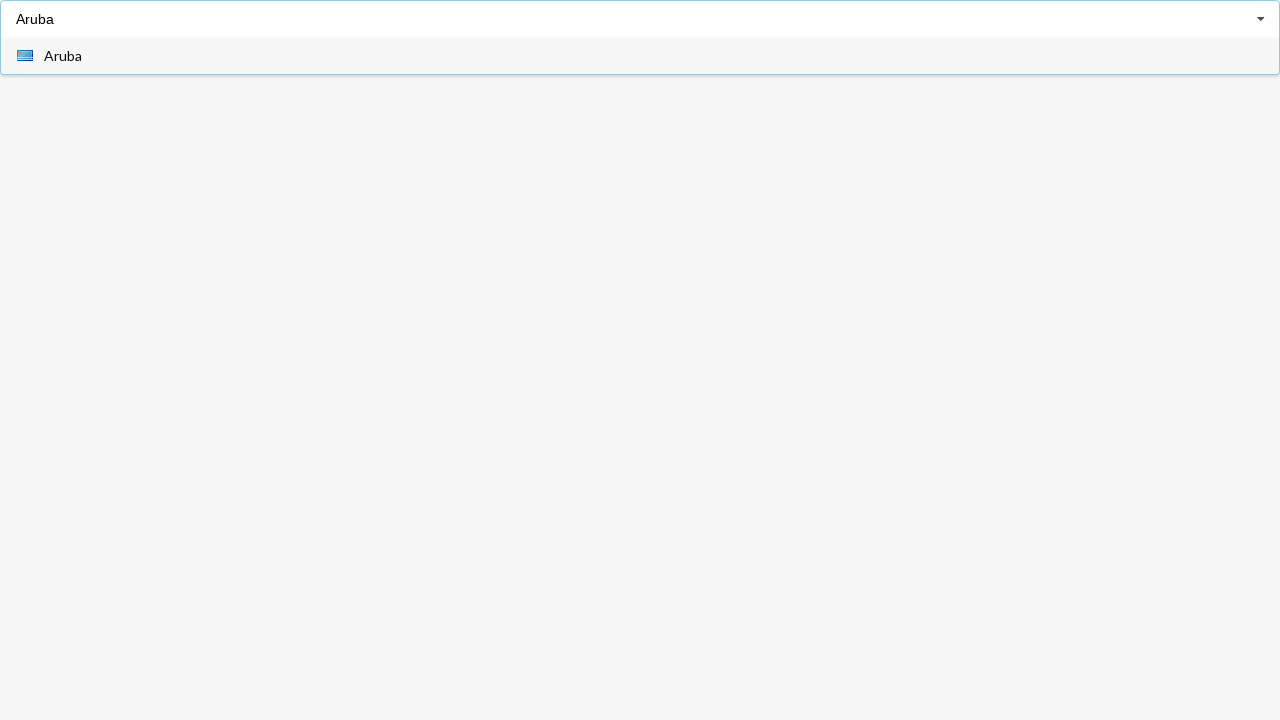

Clicked Aruba option from dropdown at (63, 56) on span.text:has-text('Aruba')
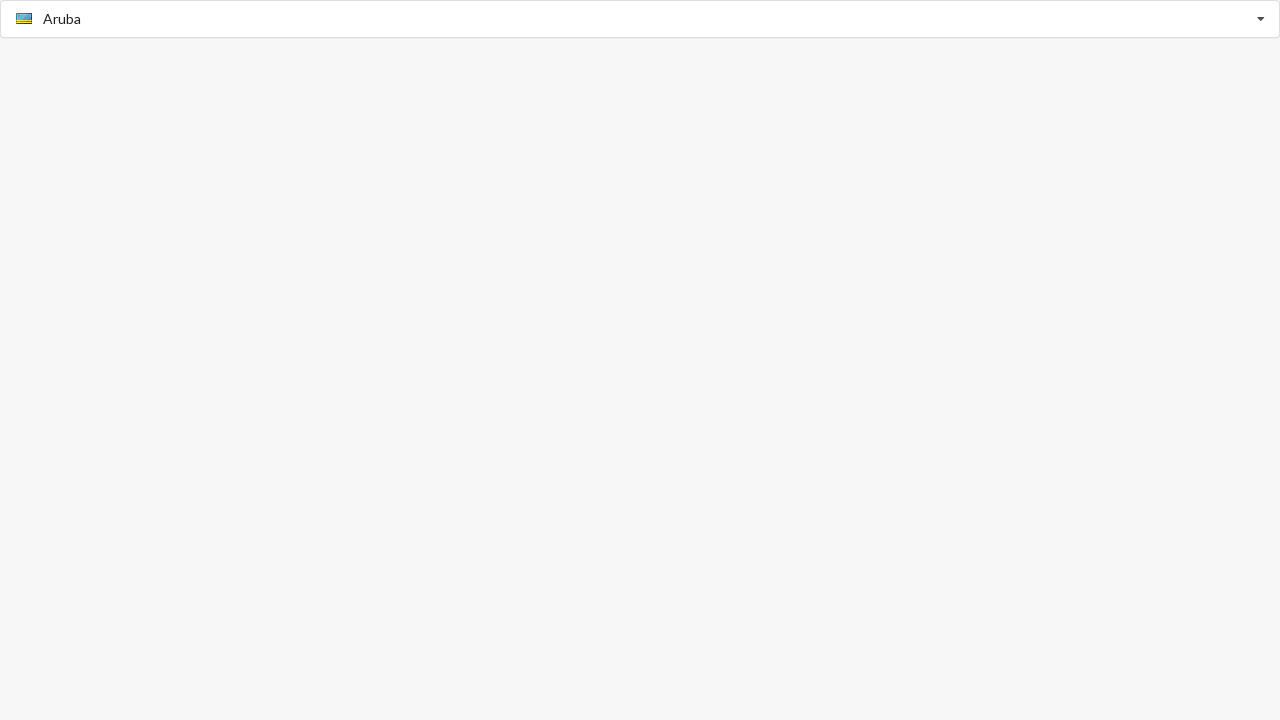

Verified Aruba is selected
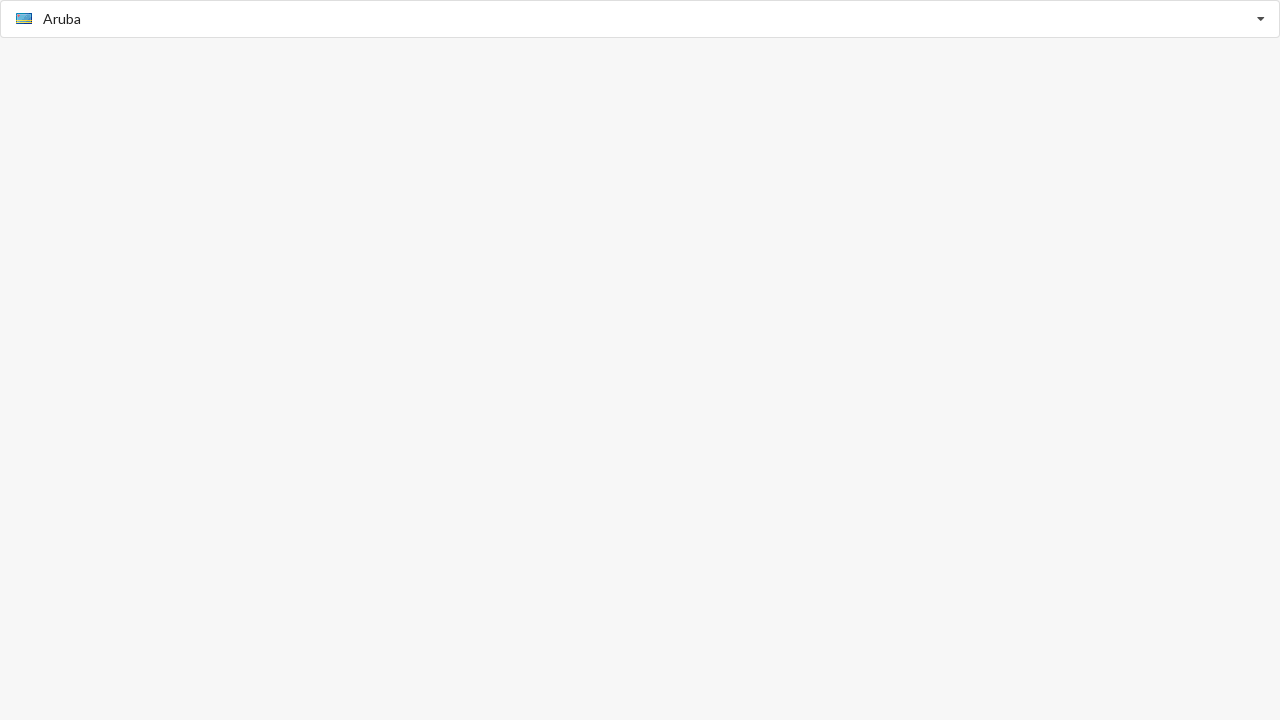

Typed 'Belarus' into search field on input.search
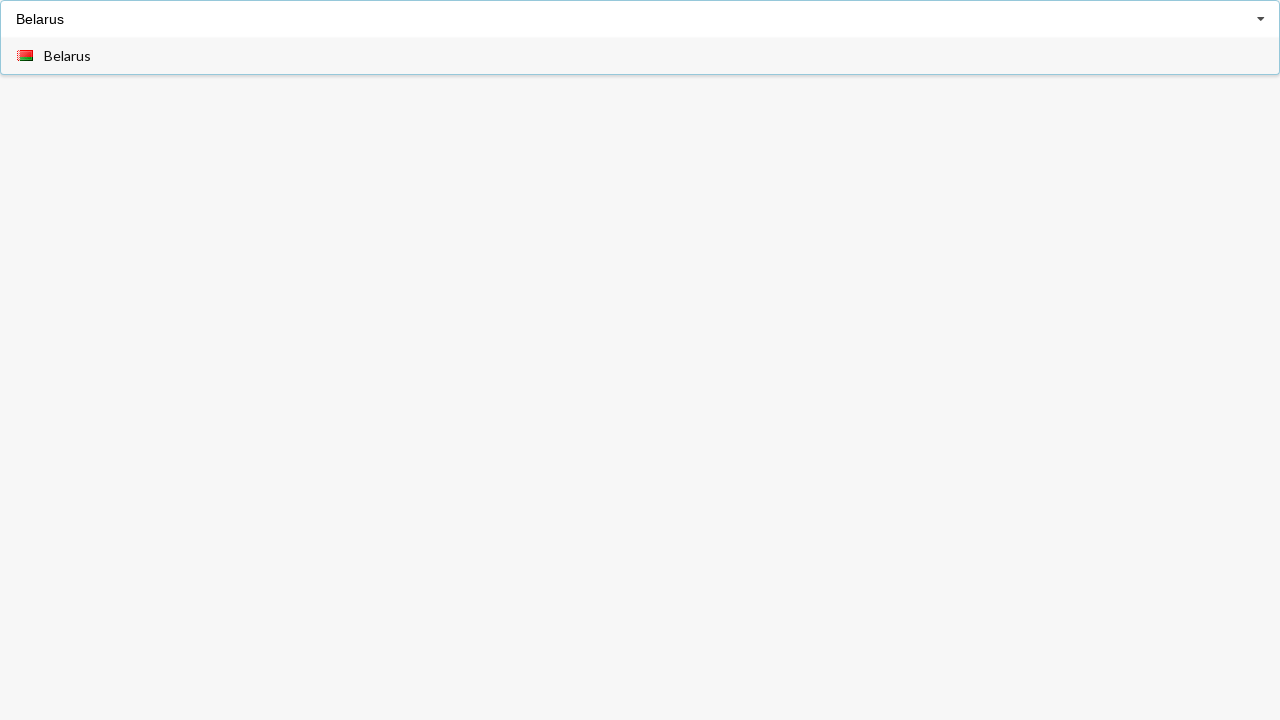

Dropdown results loaded after typing Belarus
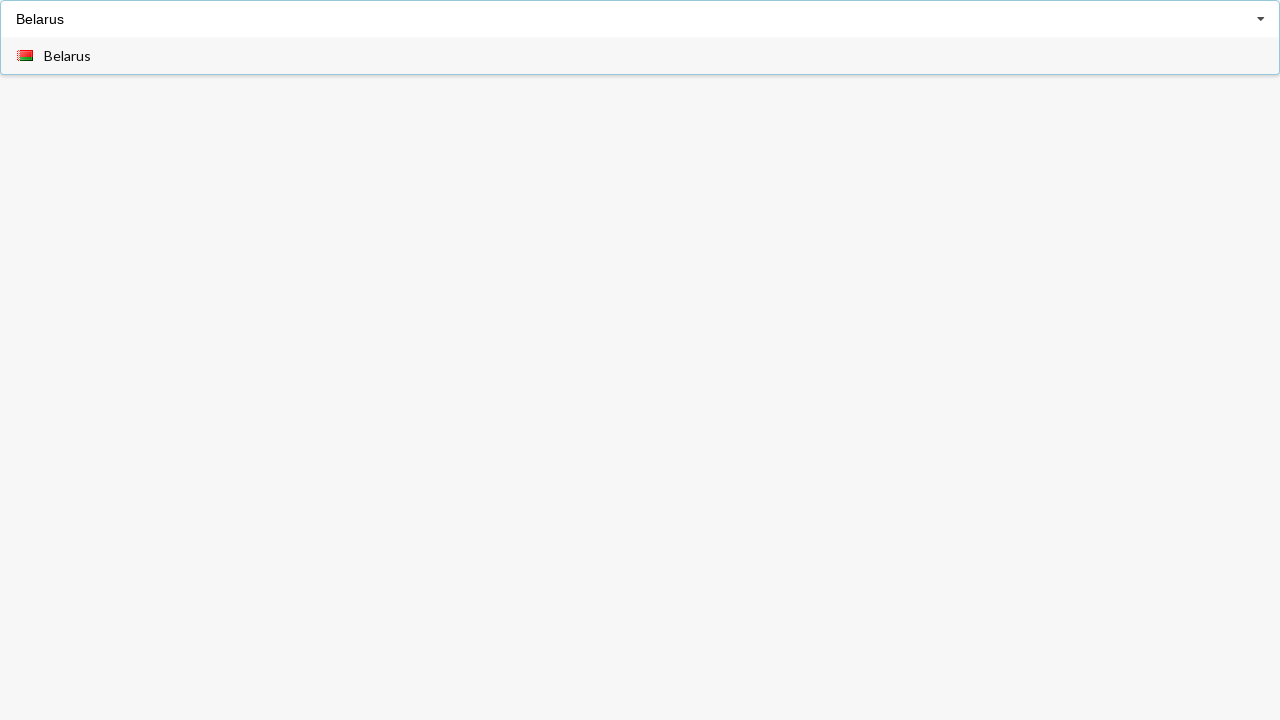

Clicked Belarus option from dropdown at (68, 56) on span.text:has-text('Belarus')
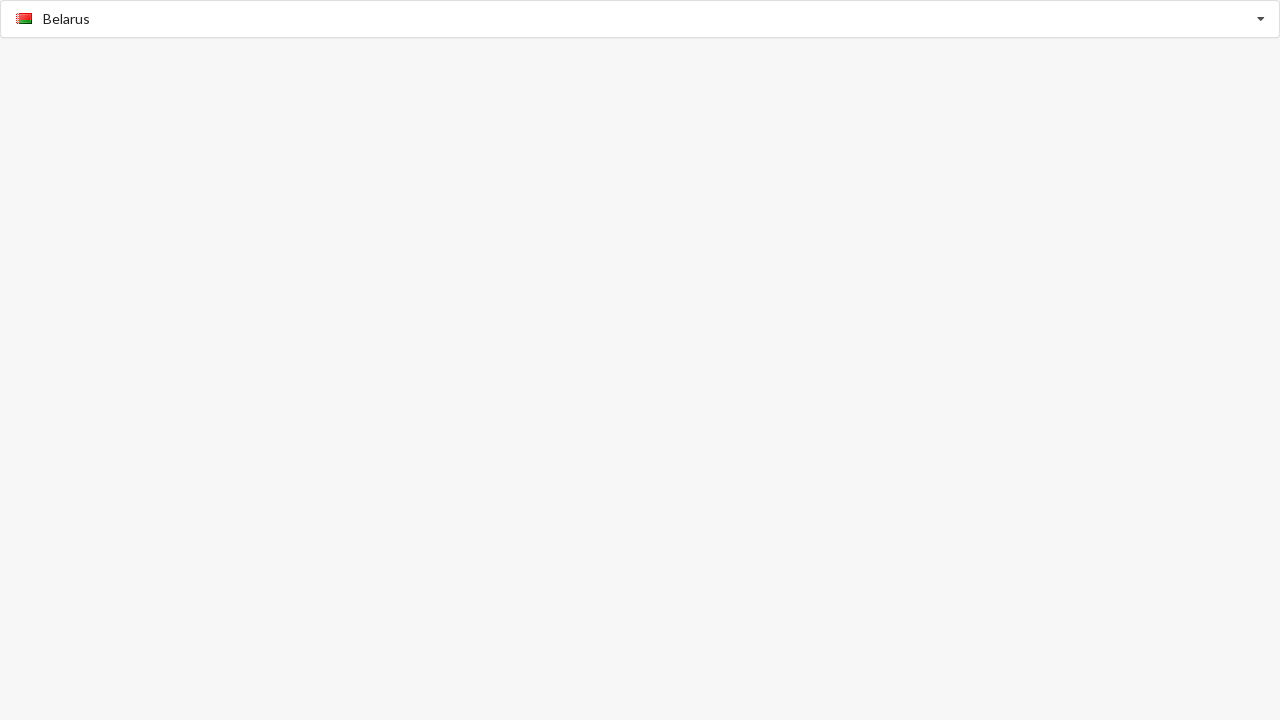

Verified Belarus is selected
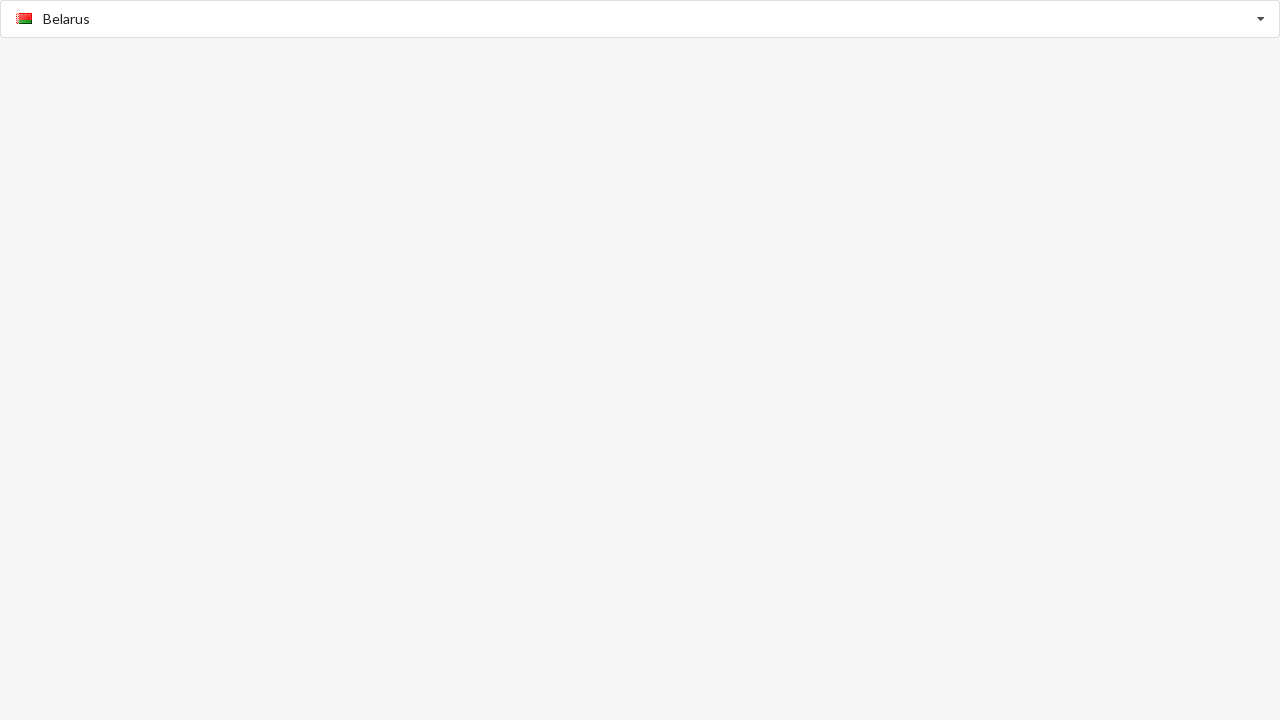

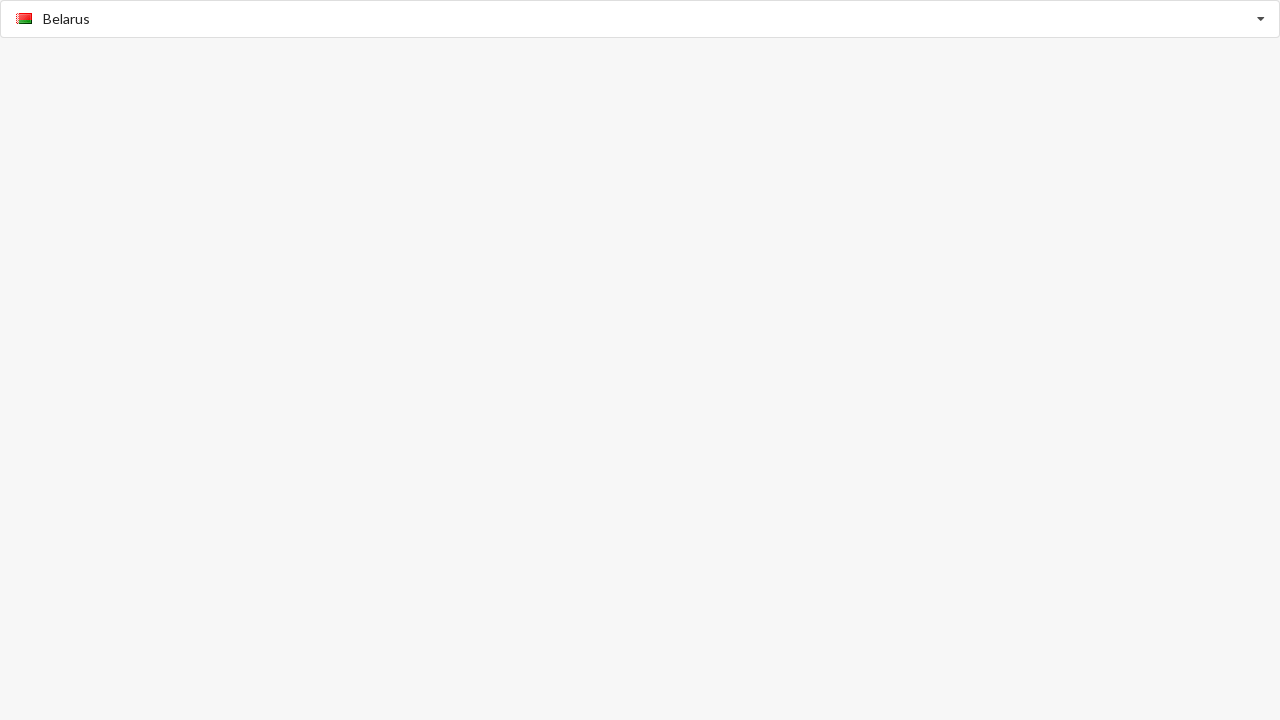